Tests the Automation Exercise website by verifying the presence of links on the homepage, clicking the Products link, and verifying the special offer element is displayed on the products page.

Starting URL: https://www.automationexercise.com/

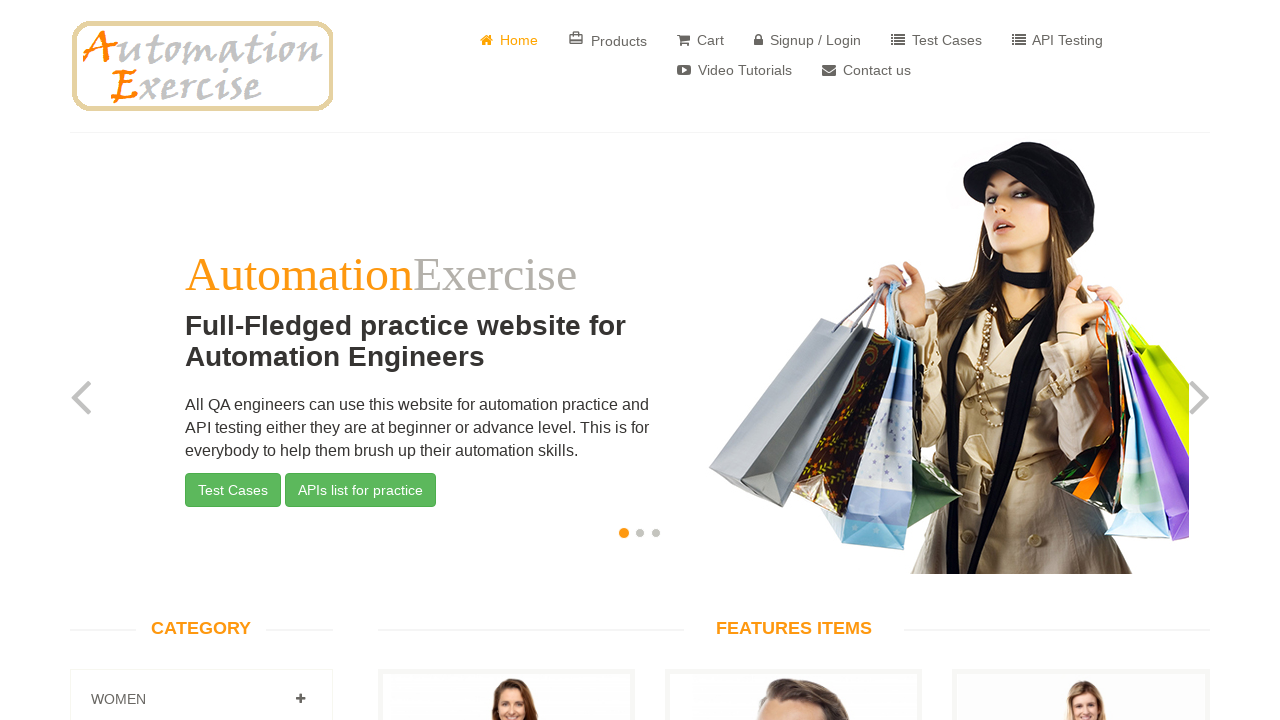

Waited for link elements to load on homepage
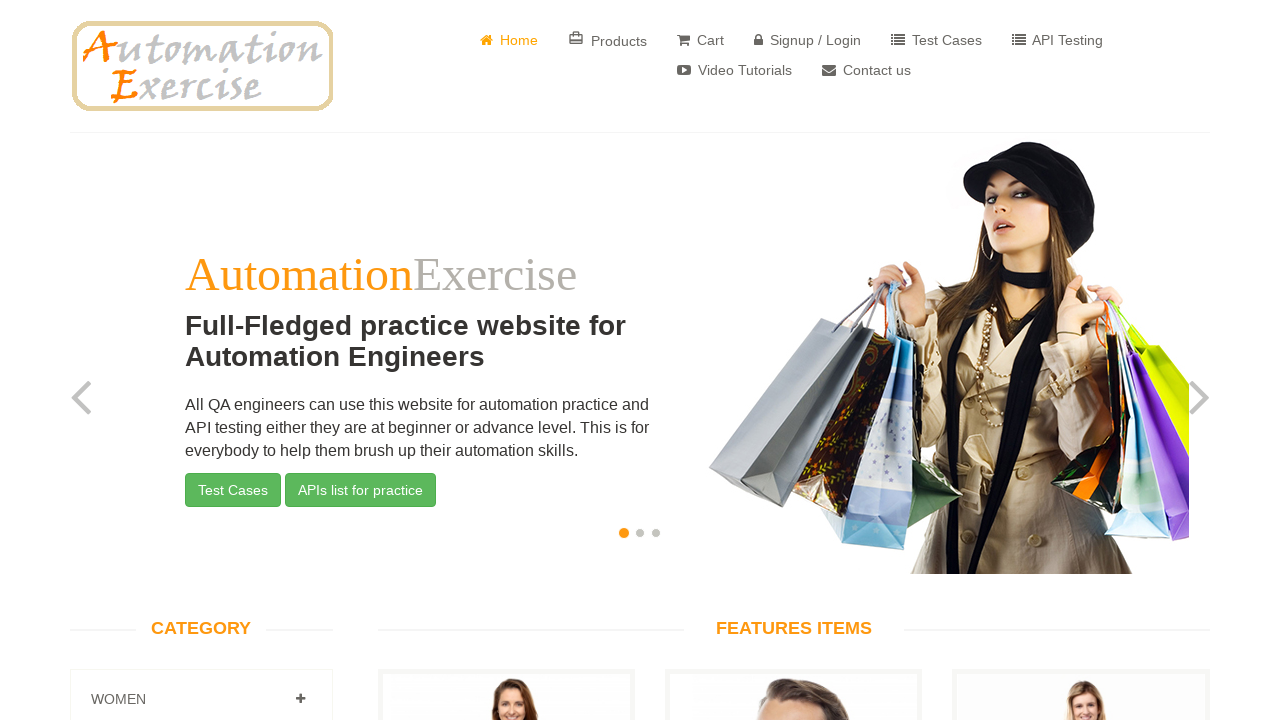

Retrieved all link elements from homepage
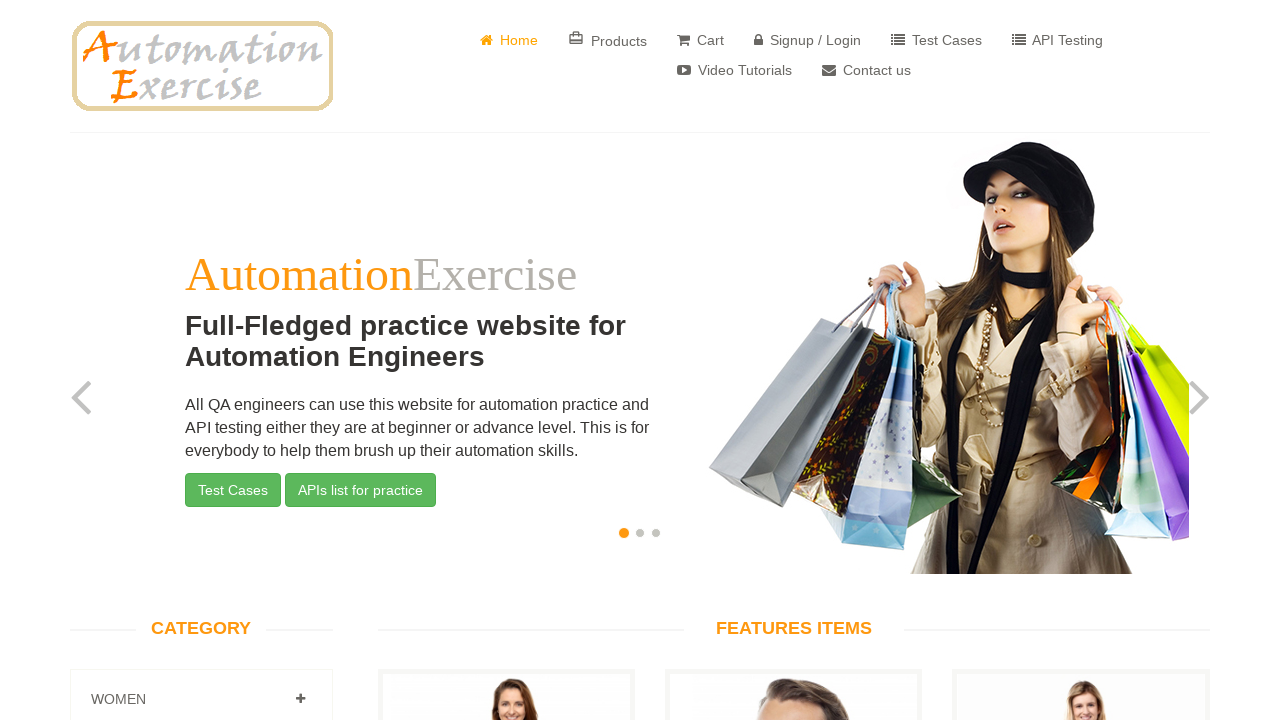

Clicked on Products link at (608, 40) on a:has-text('Products')
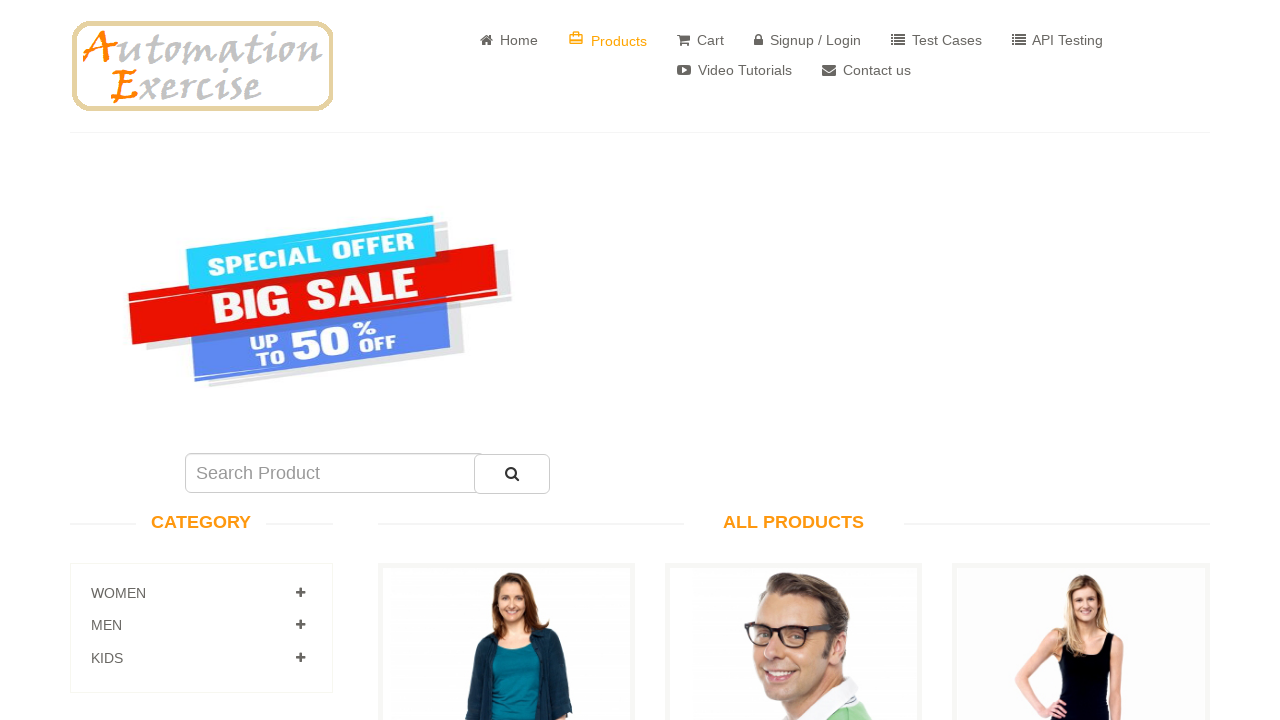

Waited for special offer element to load on products page
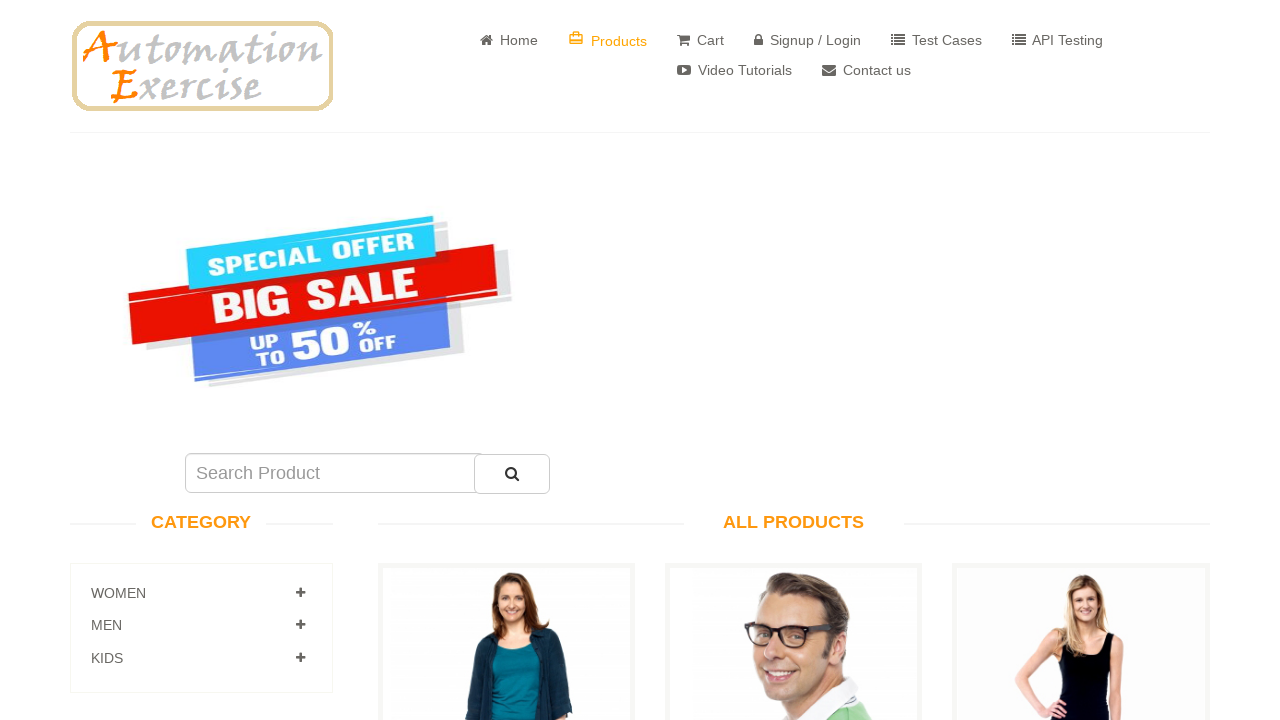

Located special offer element
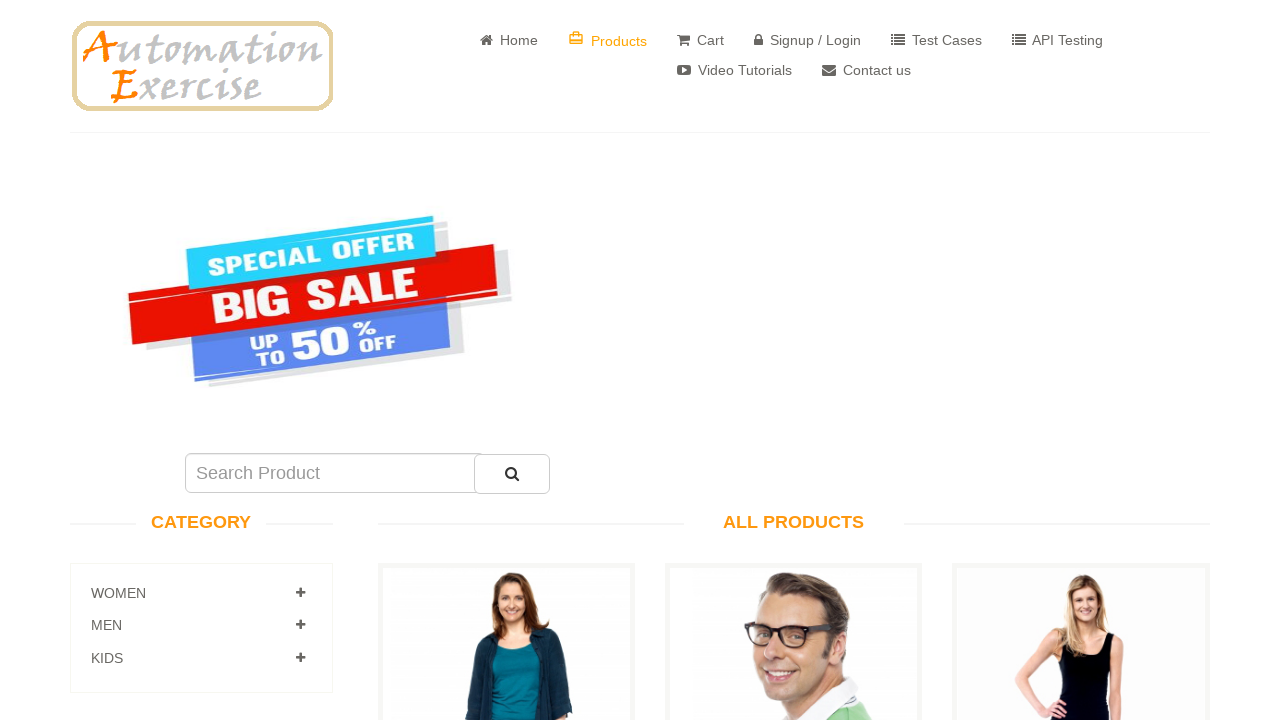

Verified special offer element is visible on products page
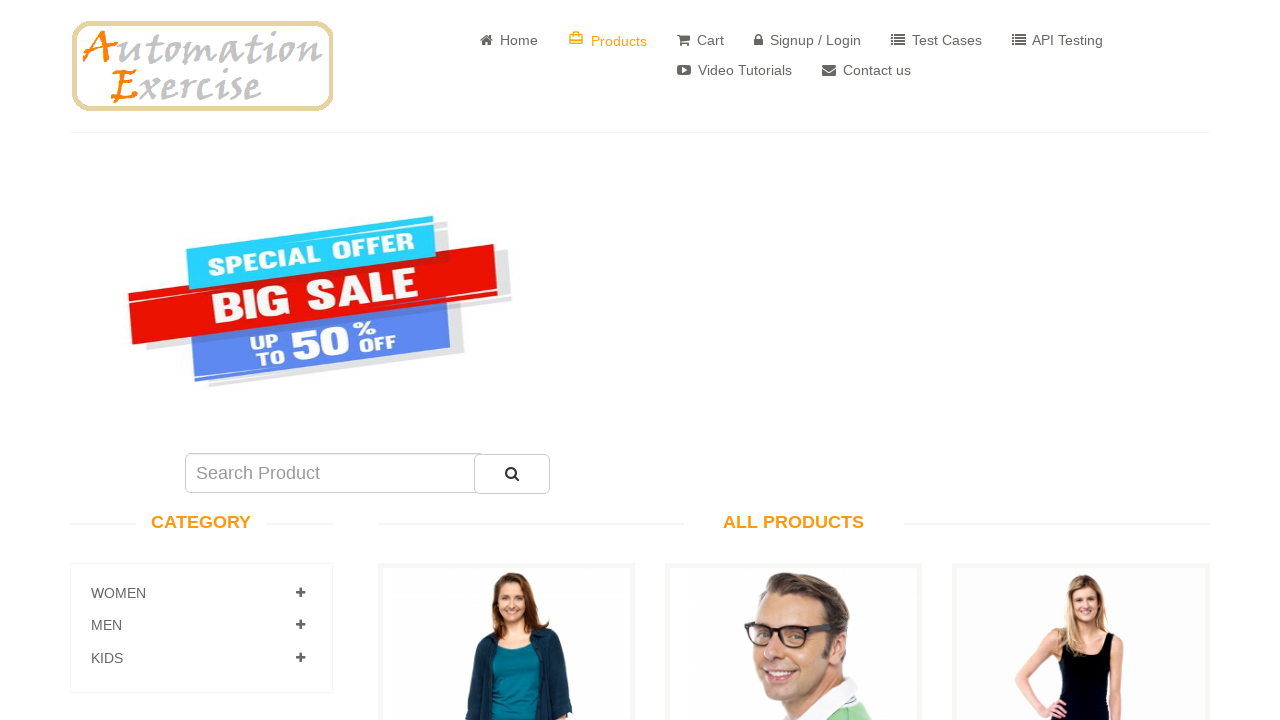

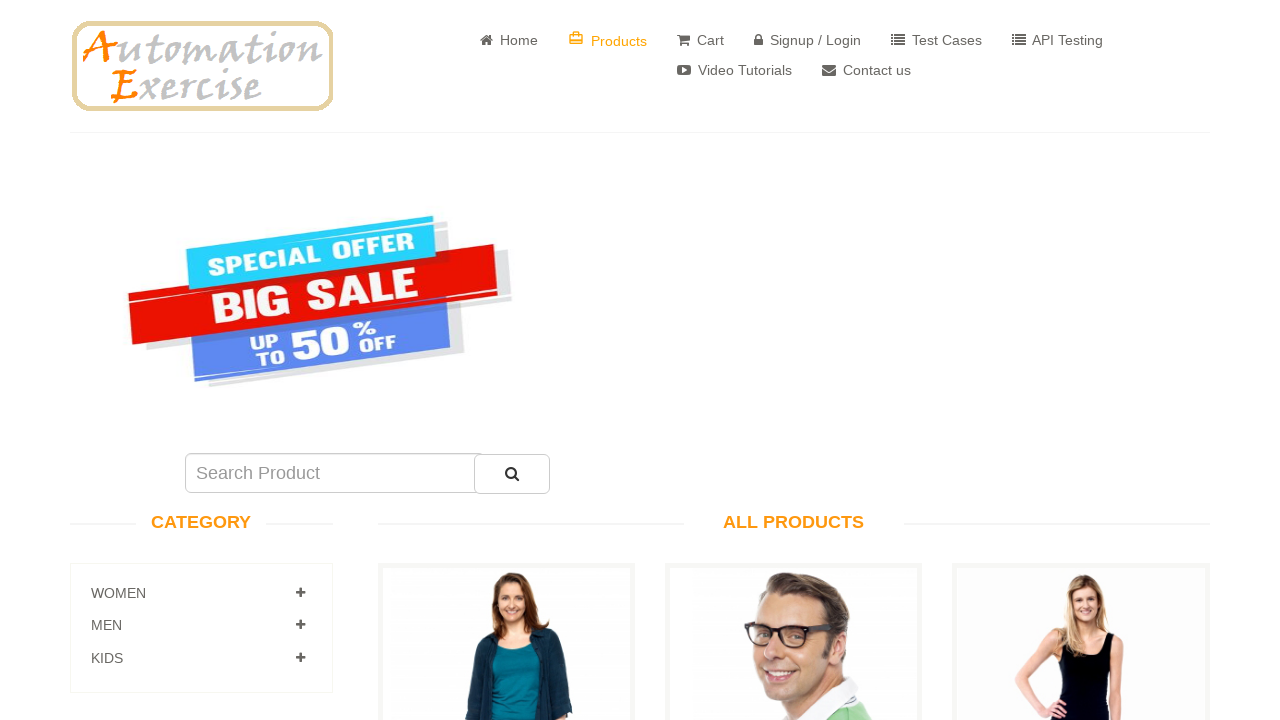